Tests window handling functionality by opening a new window via a link click, switching between windows, and verifying content in each window

Starting URL: https://the-internet.herokuapp.com/windows

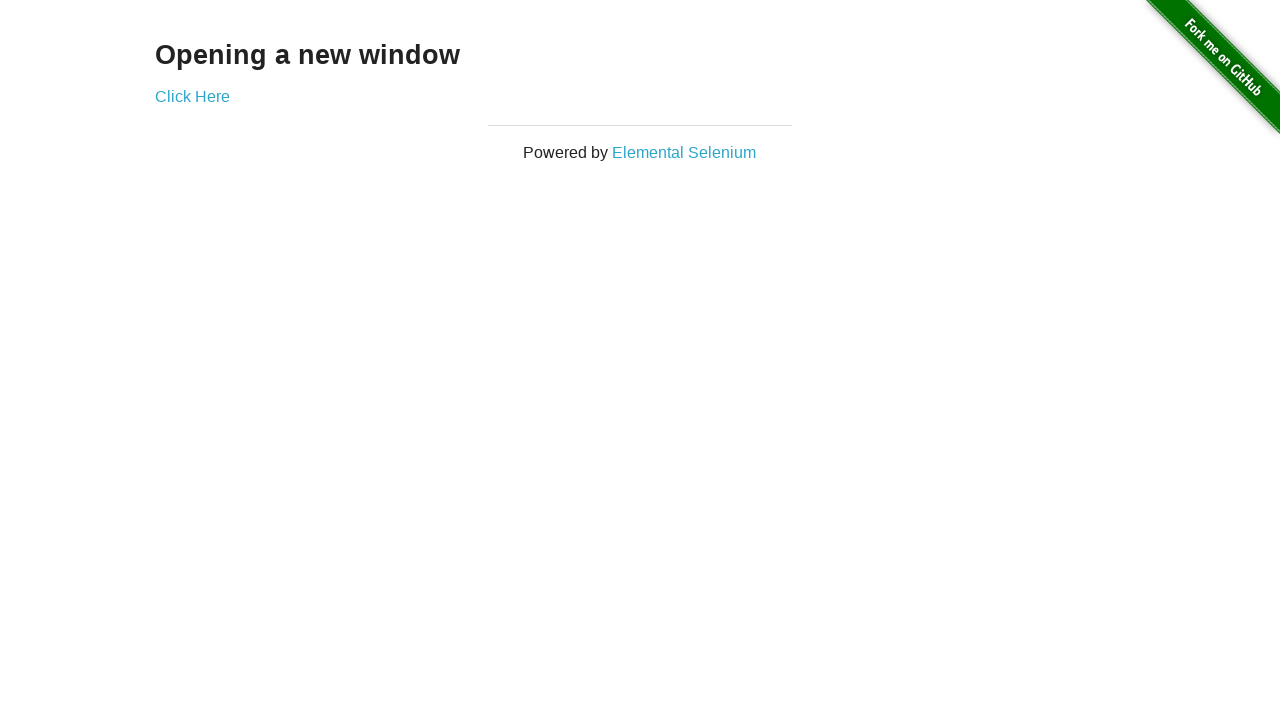

Stored reference to parent window
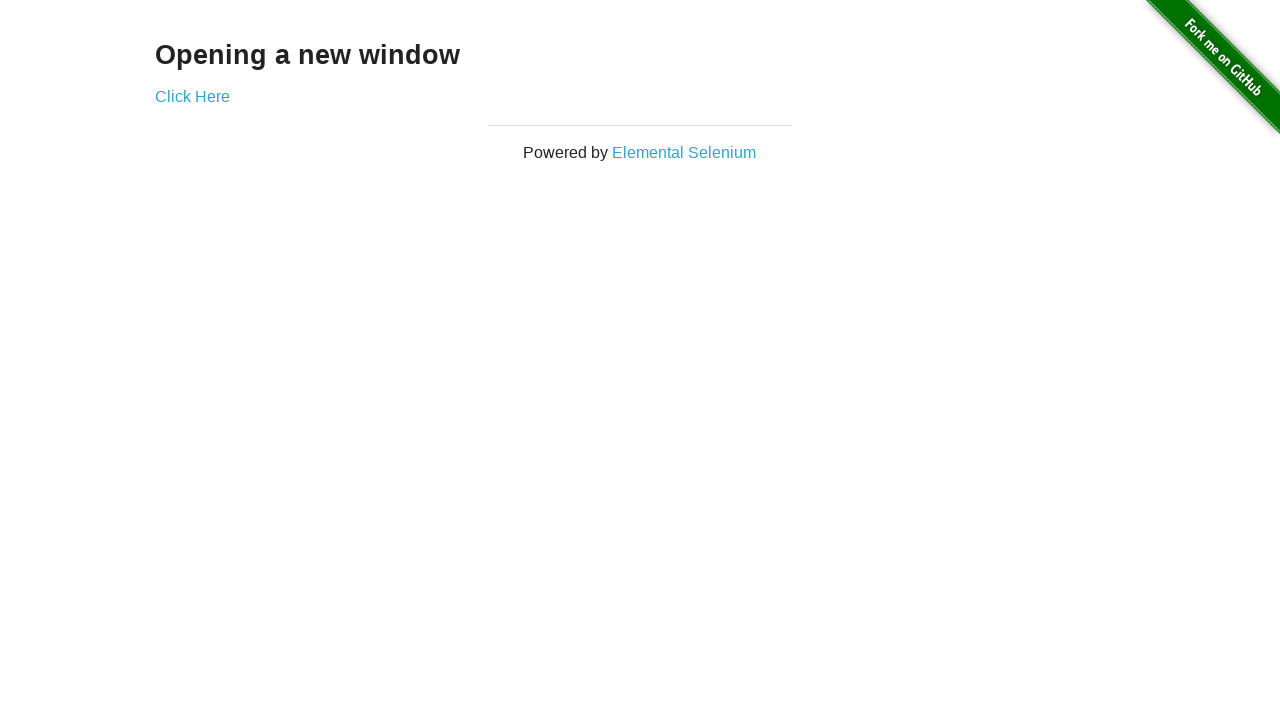

Clicked link to open new window at (192, 96) on a:has-text('Click Here')
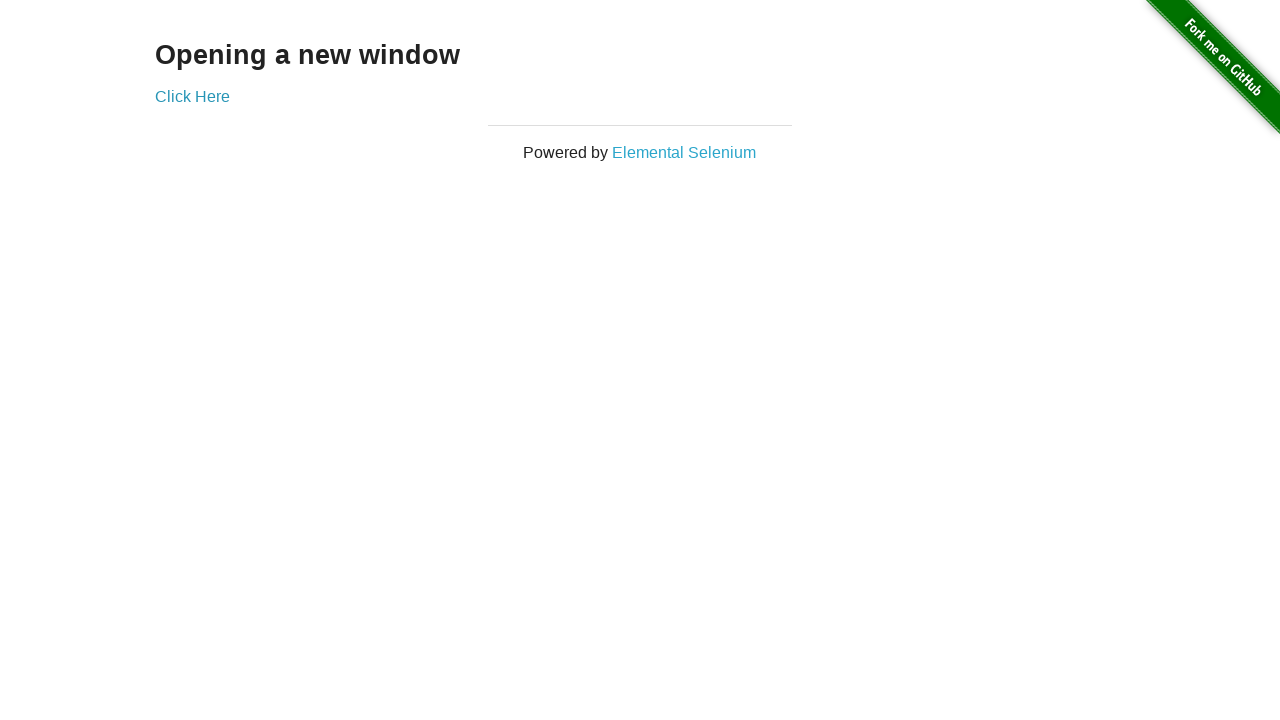

New window opened and captured
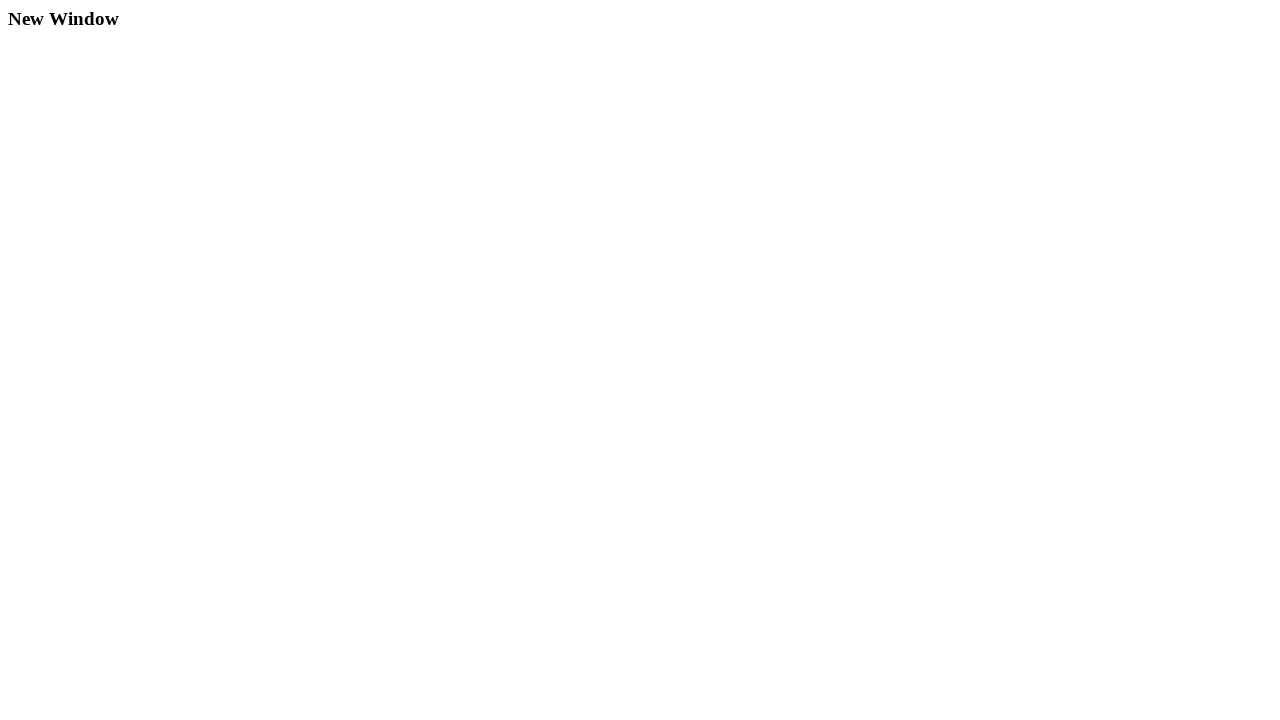

New page fully loaded
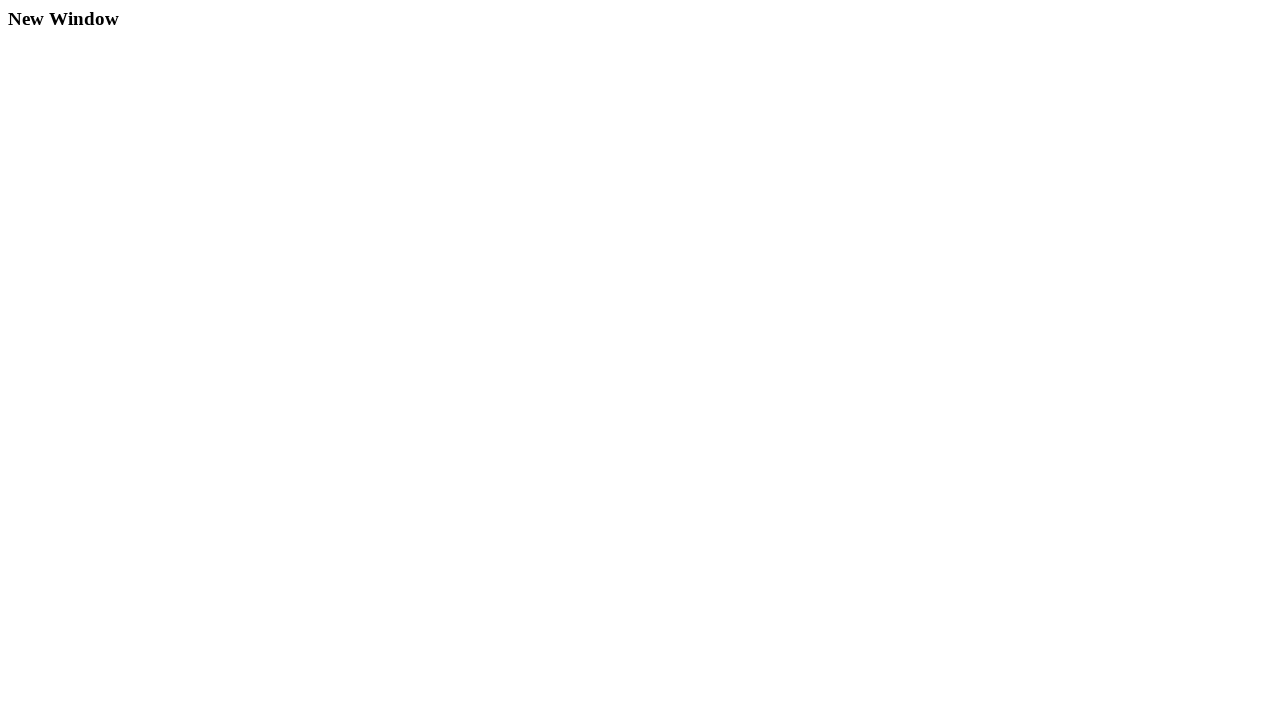

Verified 'New Window' text present in new page
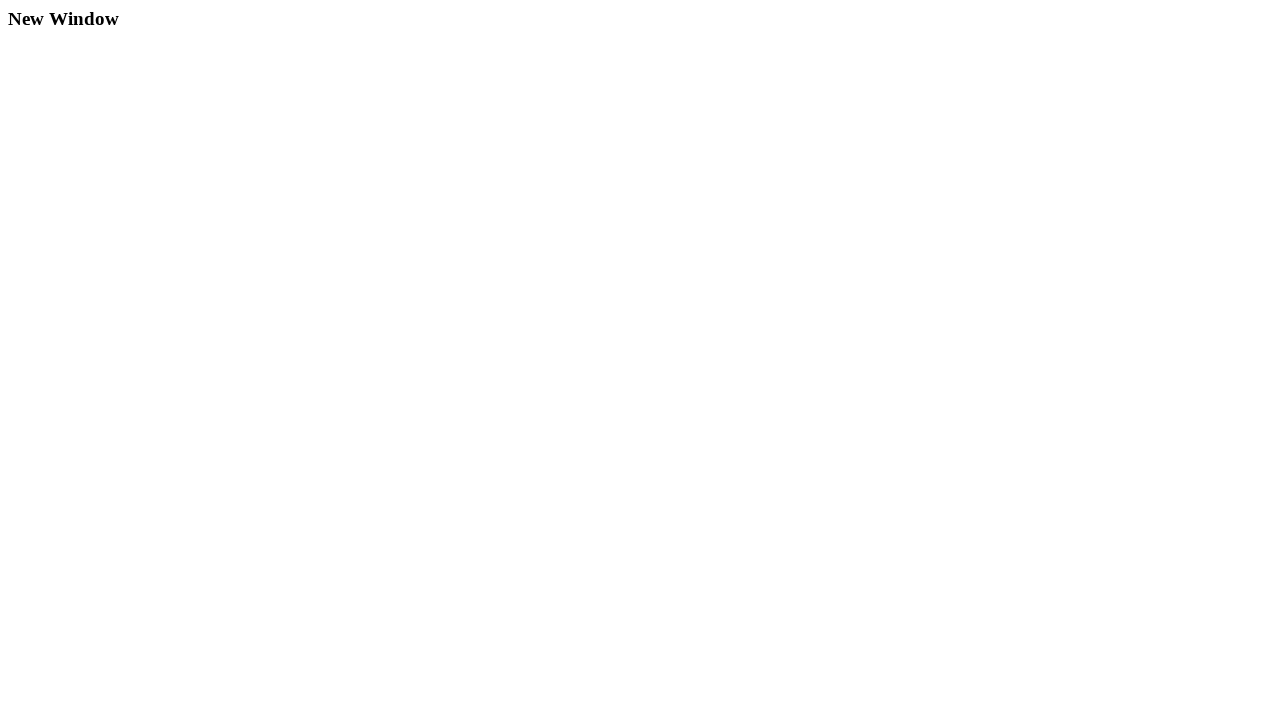

Verified 'The Internet' text present in parent window
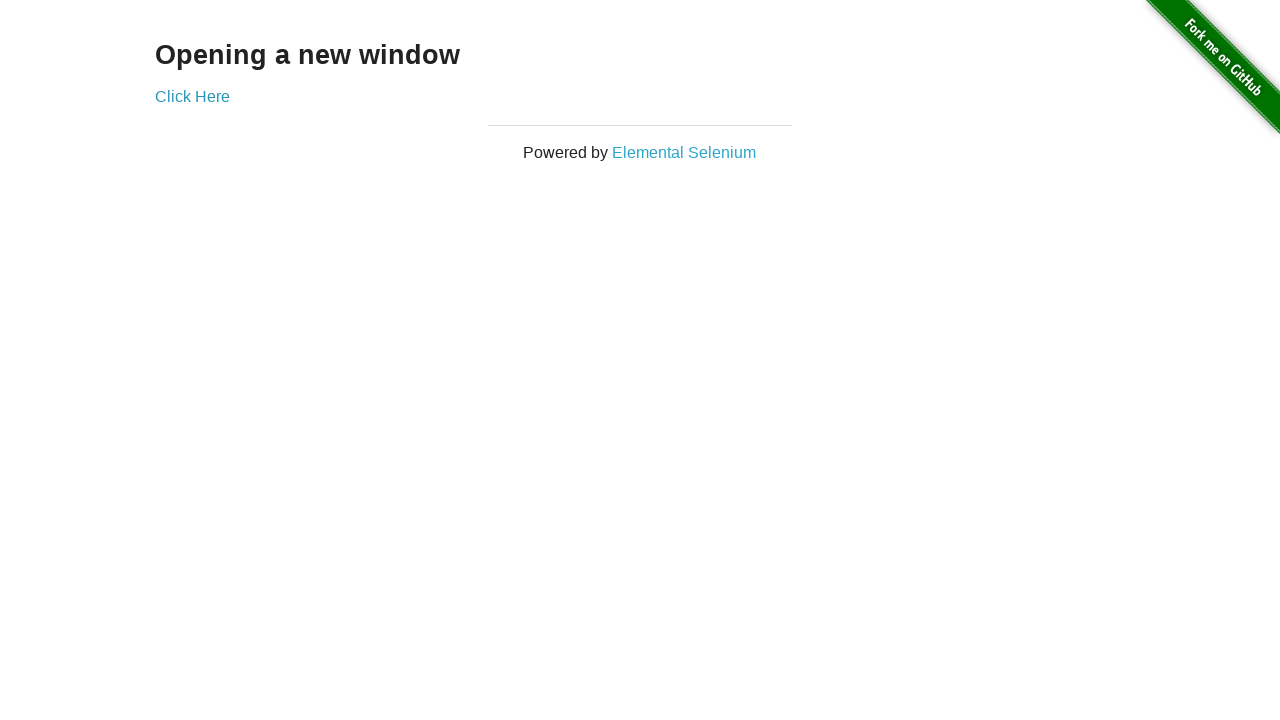

Closed new window
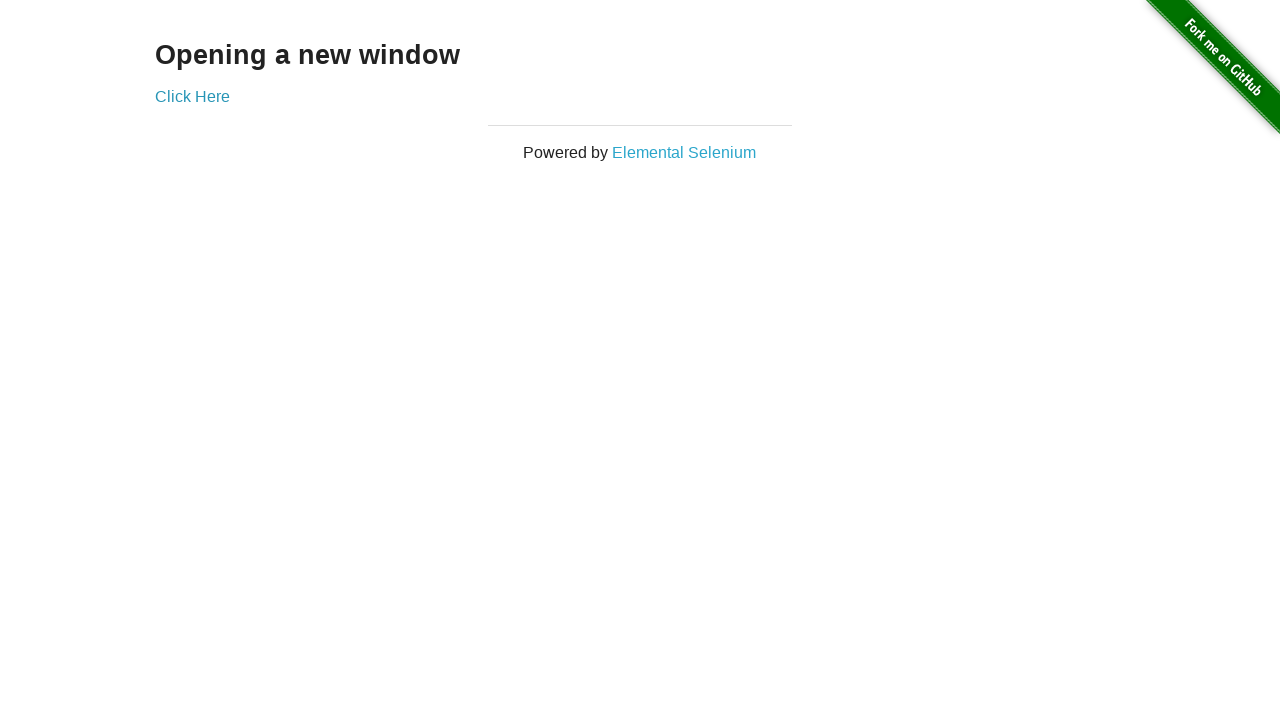

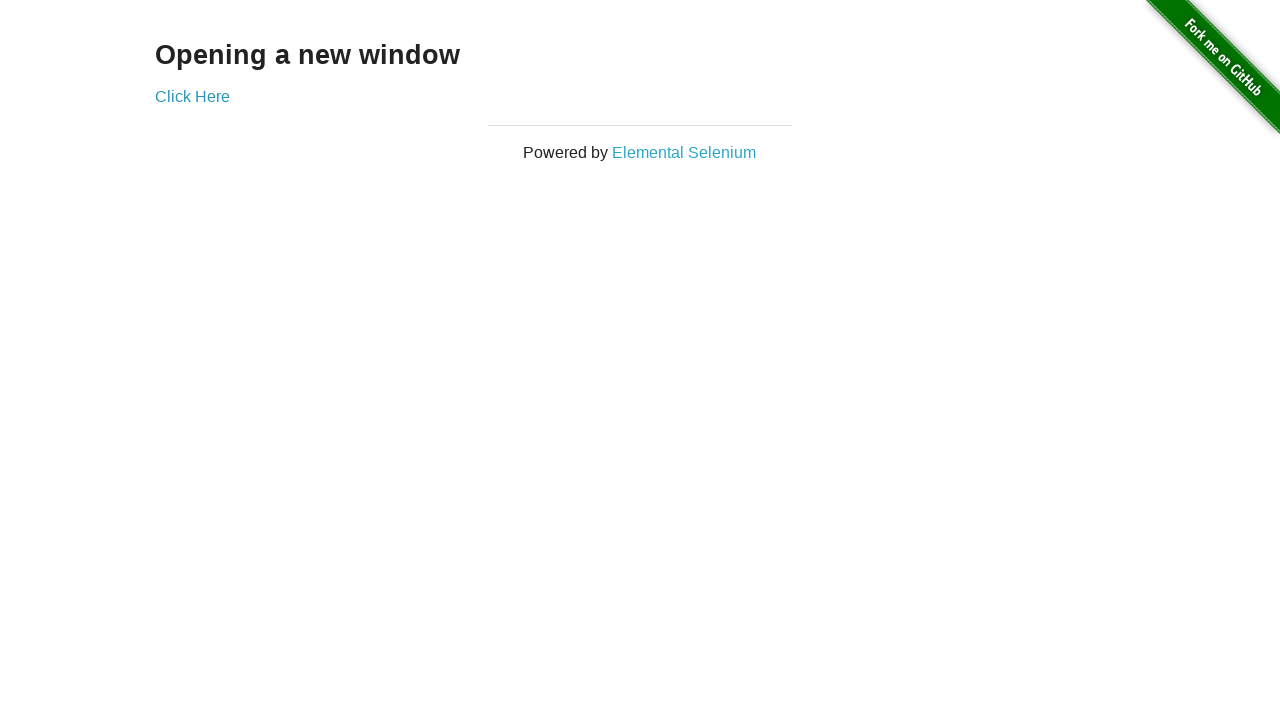